Tests email validation by entering an email without @ symbol and verifying the error message

Starting URL: https://www.sharelane.com/cgi-bin/main.py

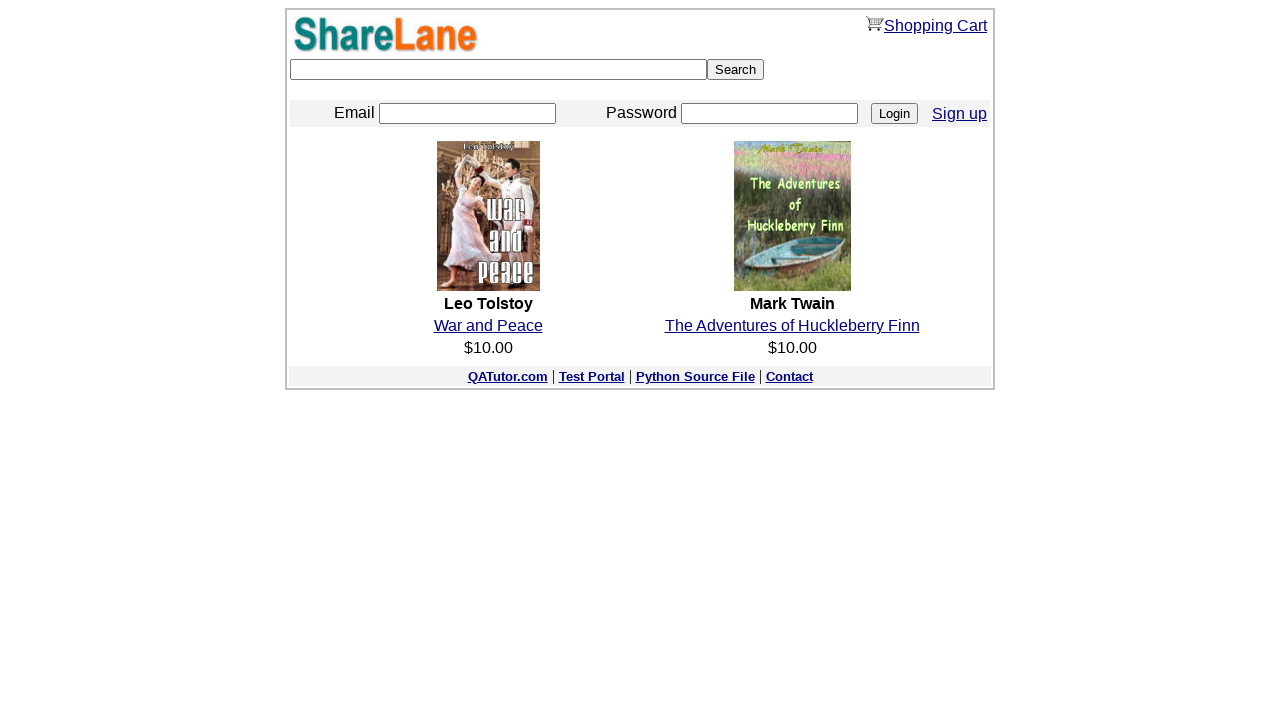

Clicked Sign Up link to navigate to registration page at (960, 113) on a[href='./register.py']
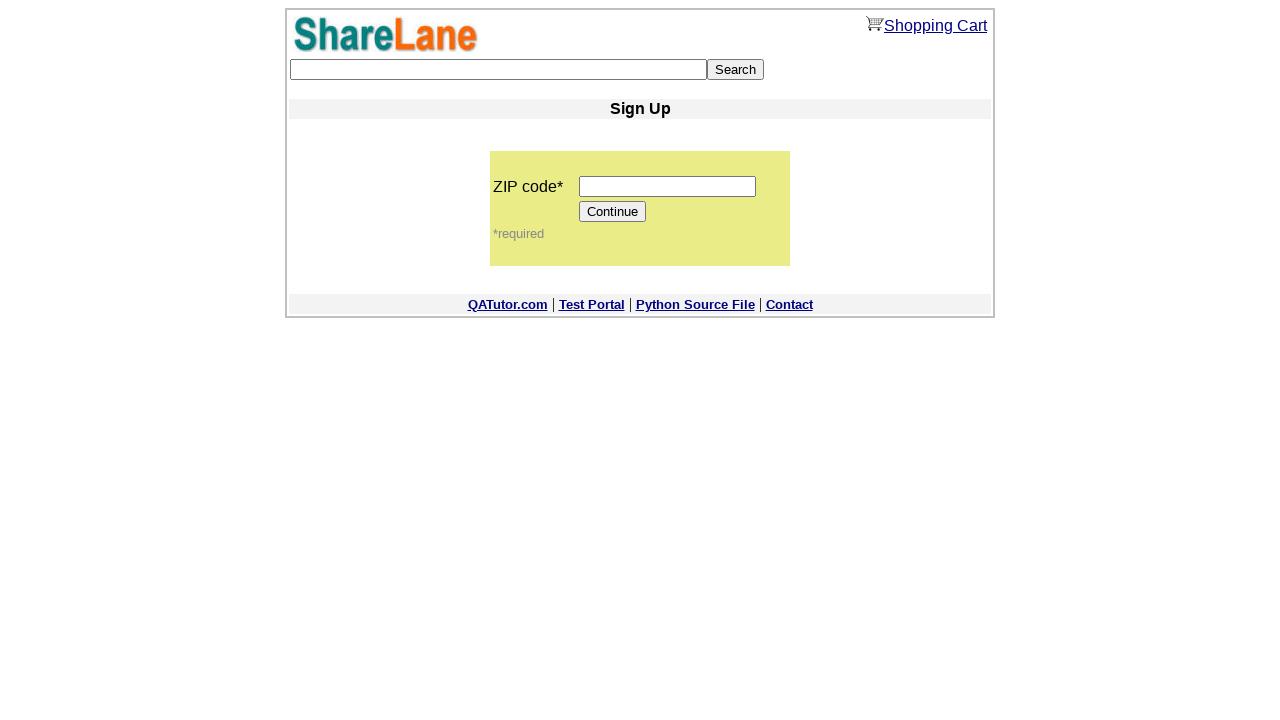

Entered zip code '12345' in zip code field on input[name='zip_code']
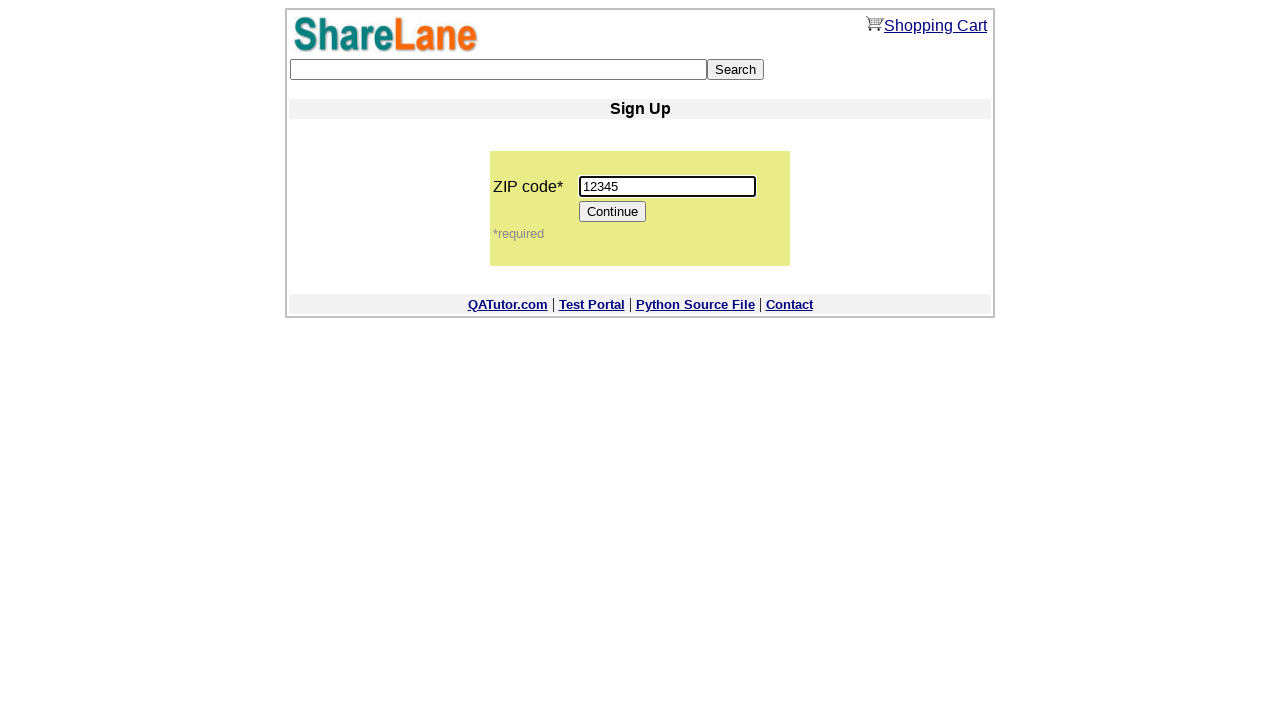

Clicked Continue button to proceed to registration form at (613, 212) on input[value='Continue']
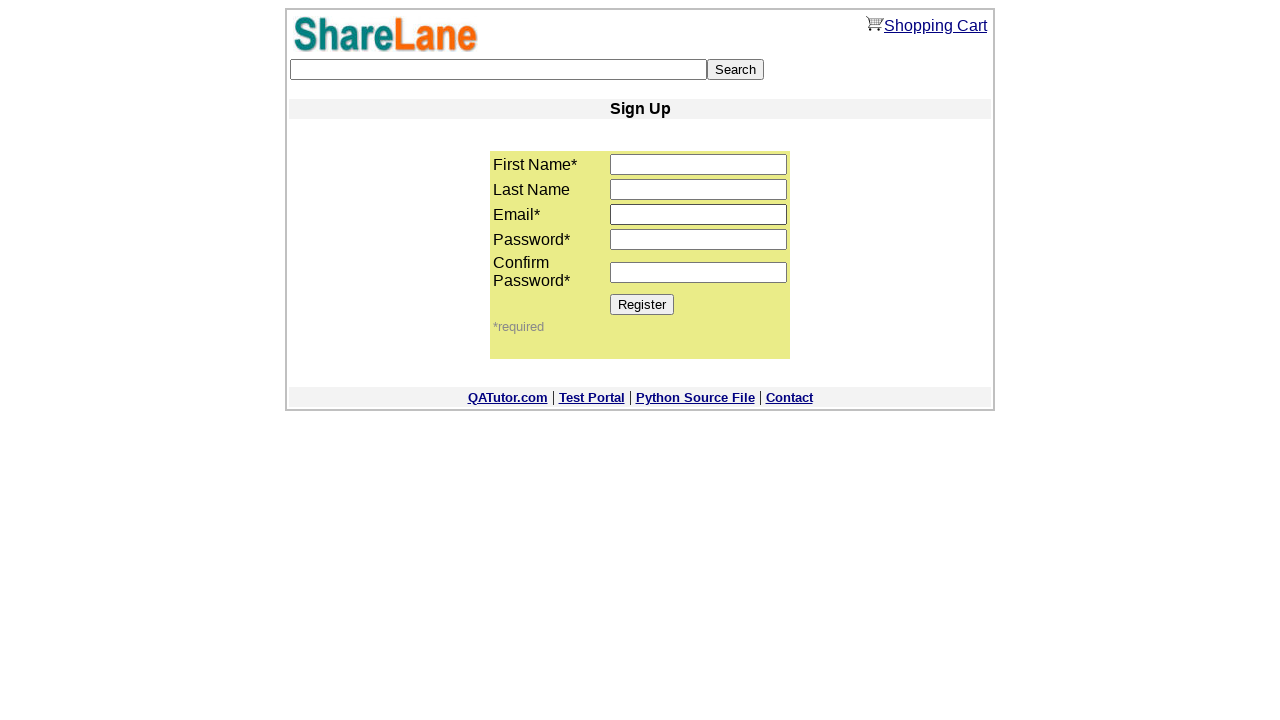

Entered first name 'Sergey' on input[name='first_name']
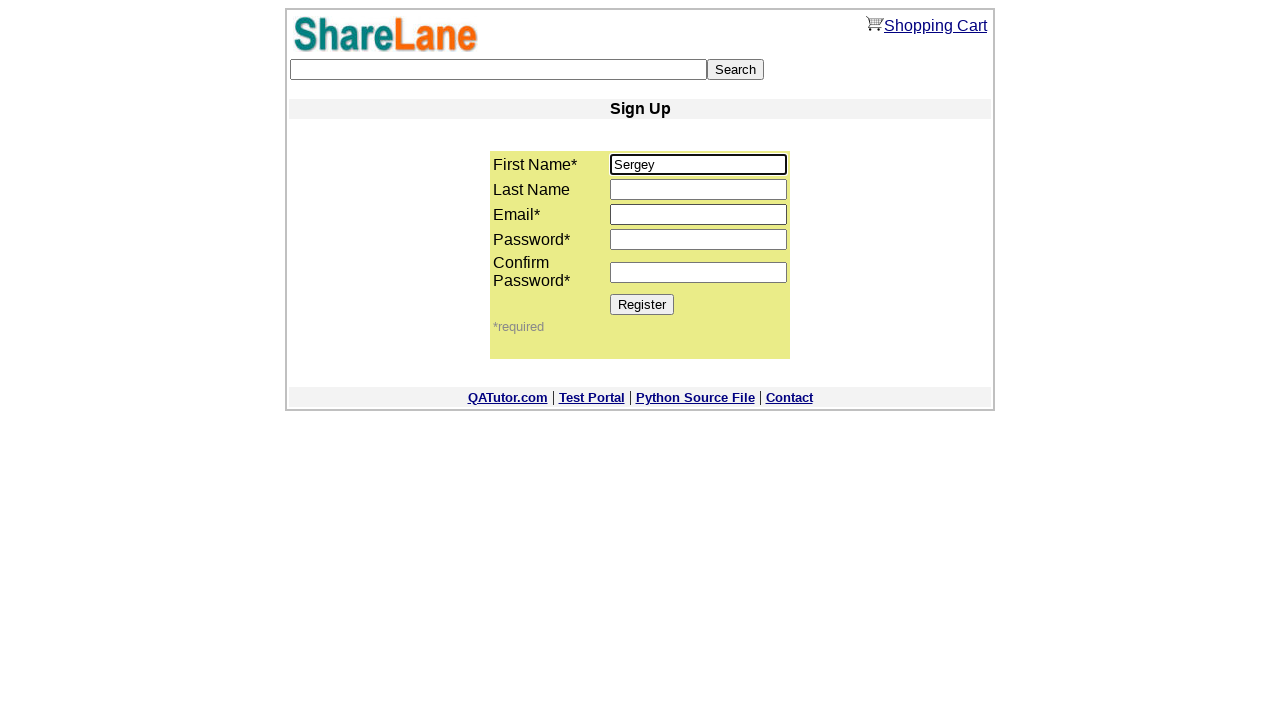

Entered invalid email 'qweasdgmail.com' (missing @ symbol) on input[name='email']
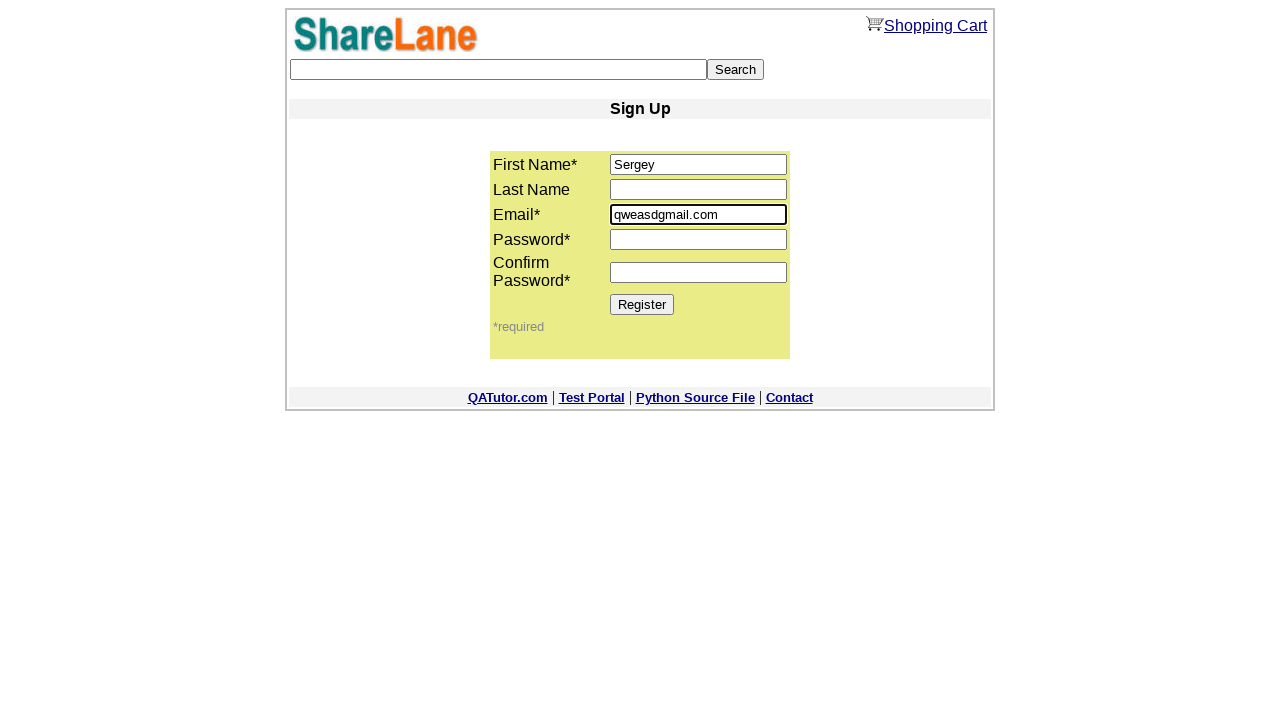

Entered password 'qwe123' in password field on input[name='password1']
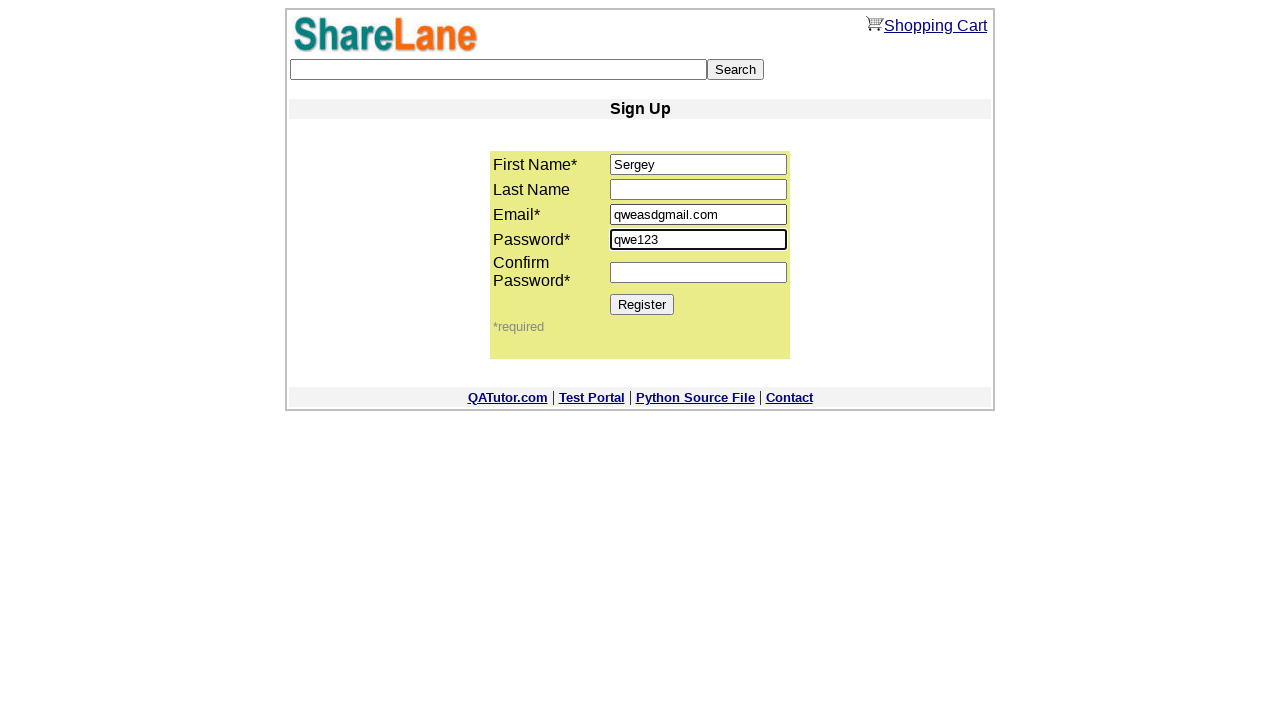

Entered password confirmation 'qwe123' in password confirmation field on input[name='password2']
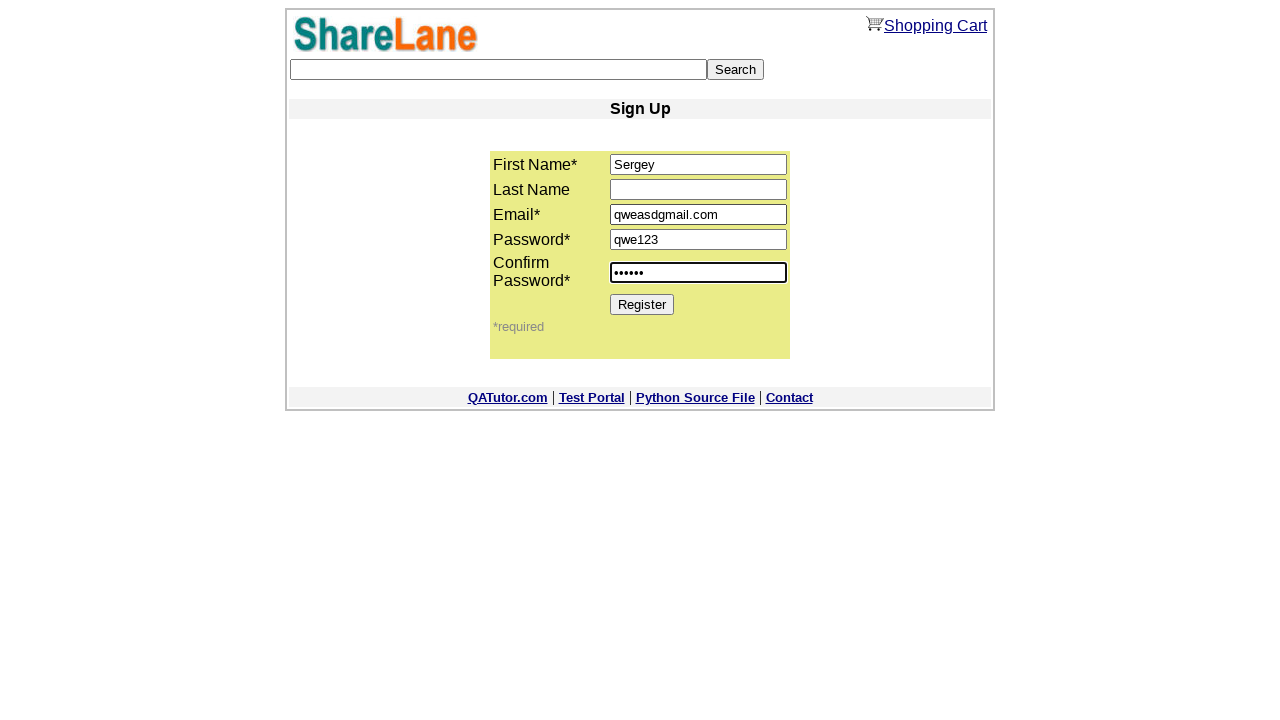

Clicked Register button to submit registration form with invalid email at (642, 304) on input[value='Register']
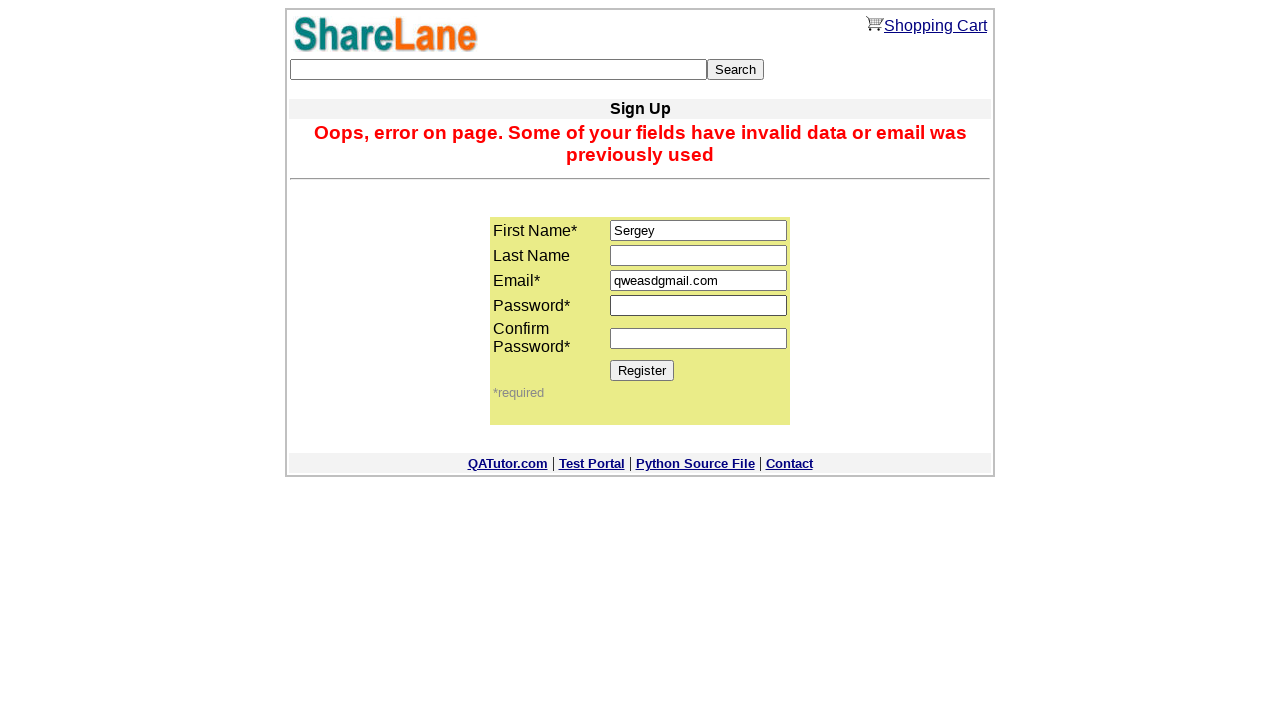

Error message element appeared on the page
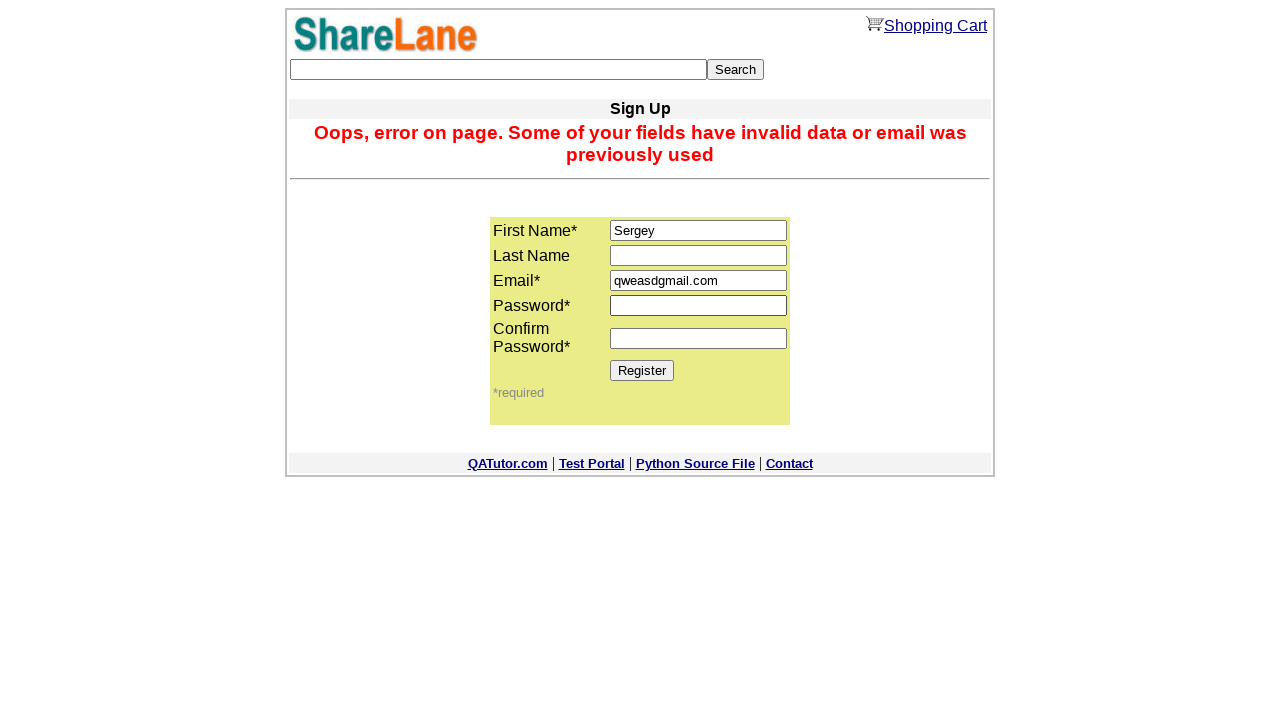

Verified error message: 'Oops, error on page. Some of your fields have invalid data or email was previously used'
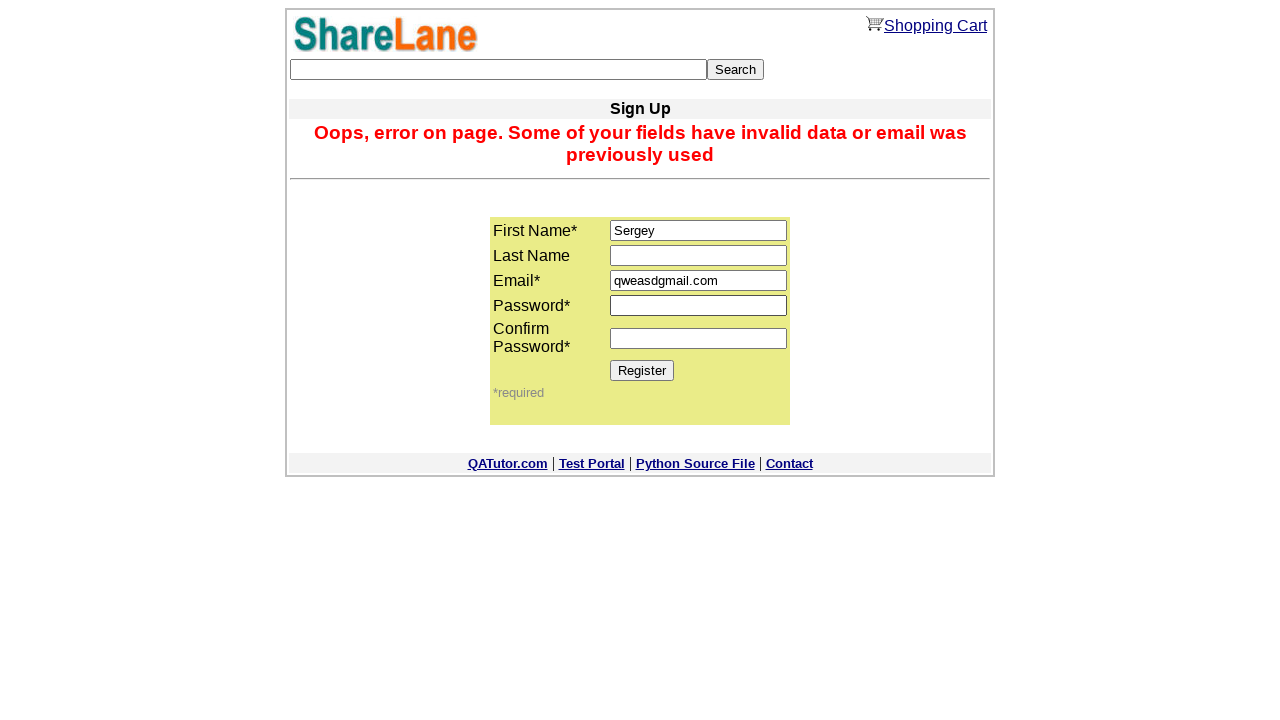

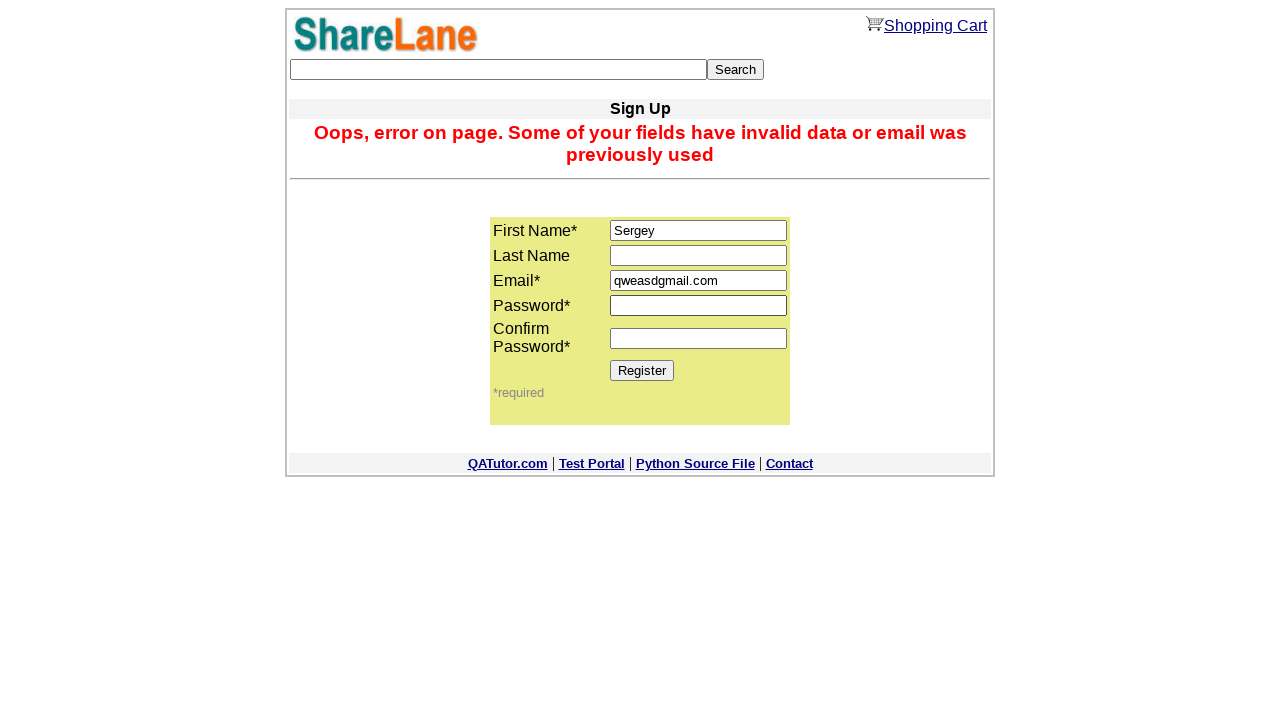